Tests browser window and tab handling by opening new tabs and windows, switching between them, and closing them on the DemoQA practice site.

Starting URL: https://demoqa.com

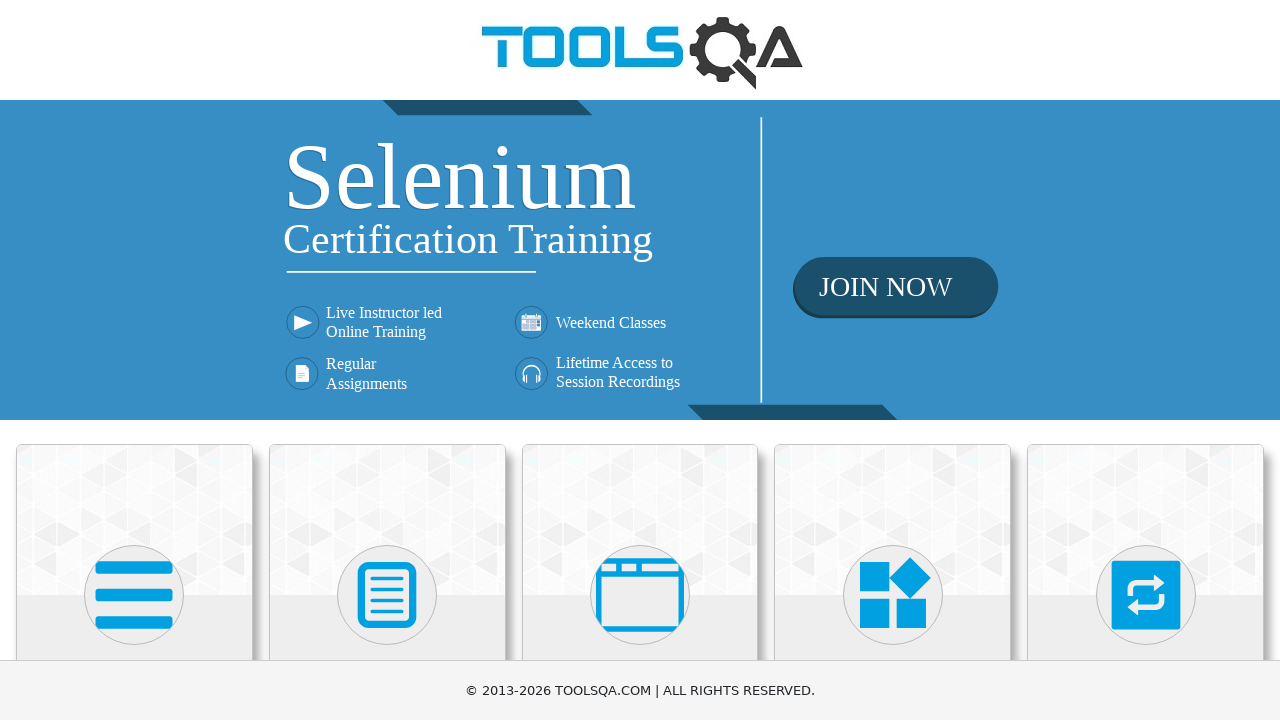

Clicked on 'Alerts, Frame & Windows' card at (640, 360) on xpath=//h5[text()='Alerts, Frame & Windows']
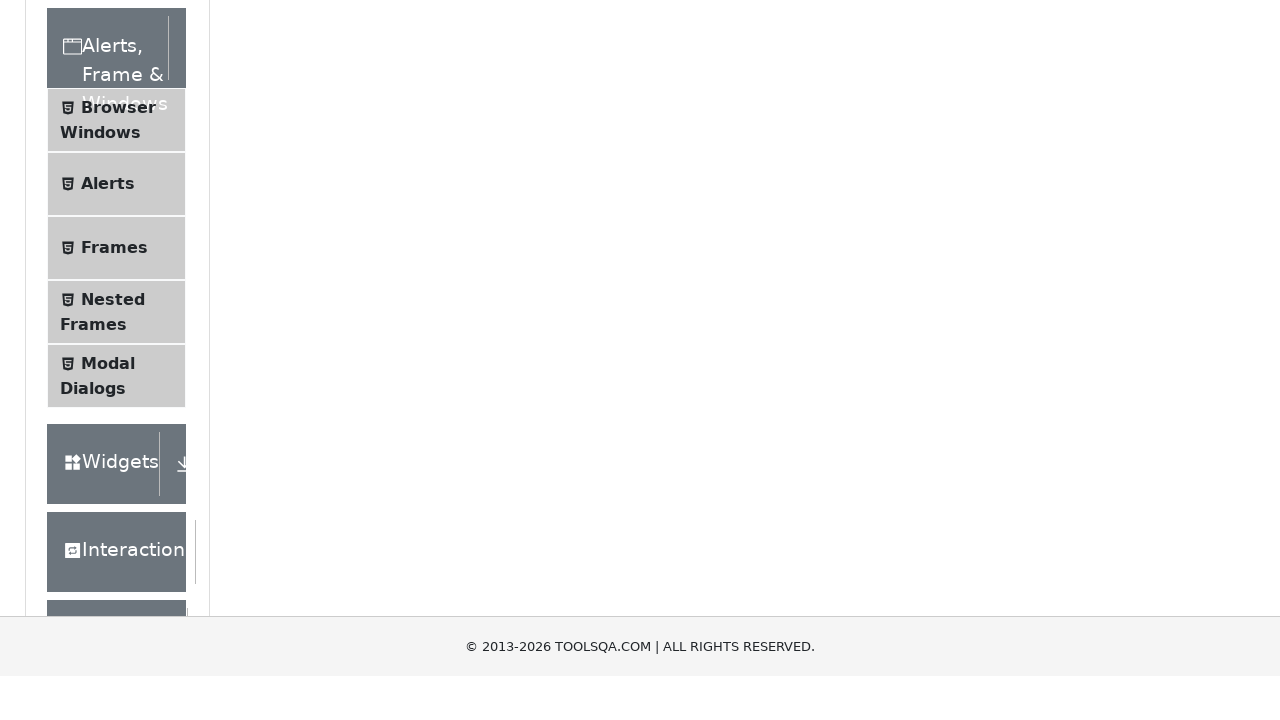

Clicked on 'Browser Windows' menu item at (118, 424) on xpath=//span[text()='Browser Windows']
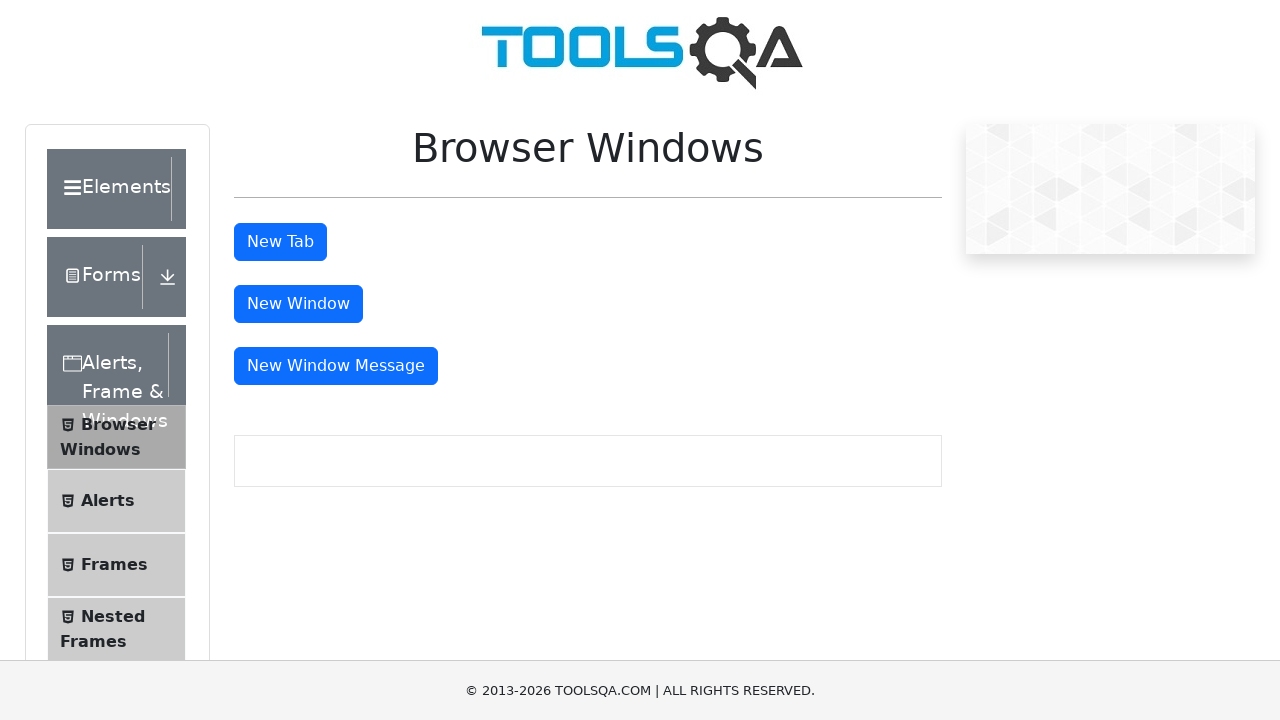

Clicked 'New Tab' button at (280, 242) on #tabButton
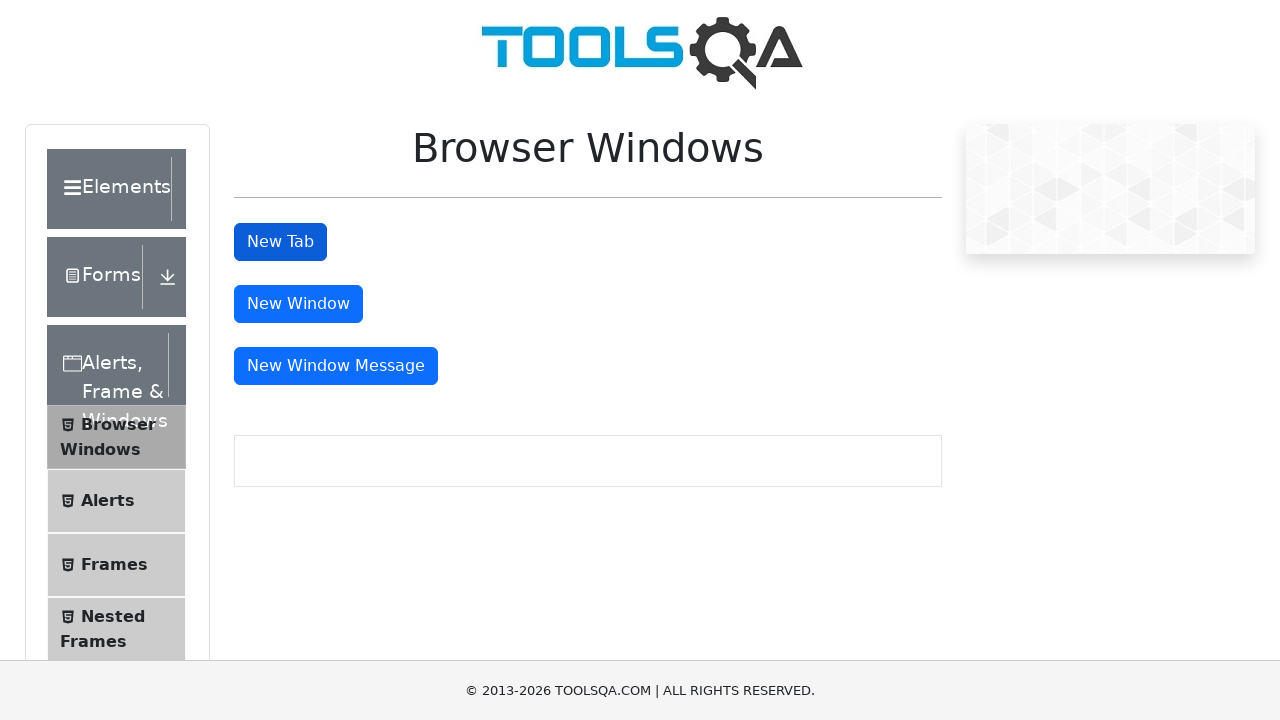

New tab opened and loaded
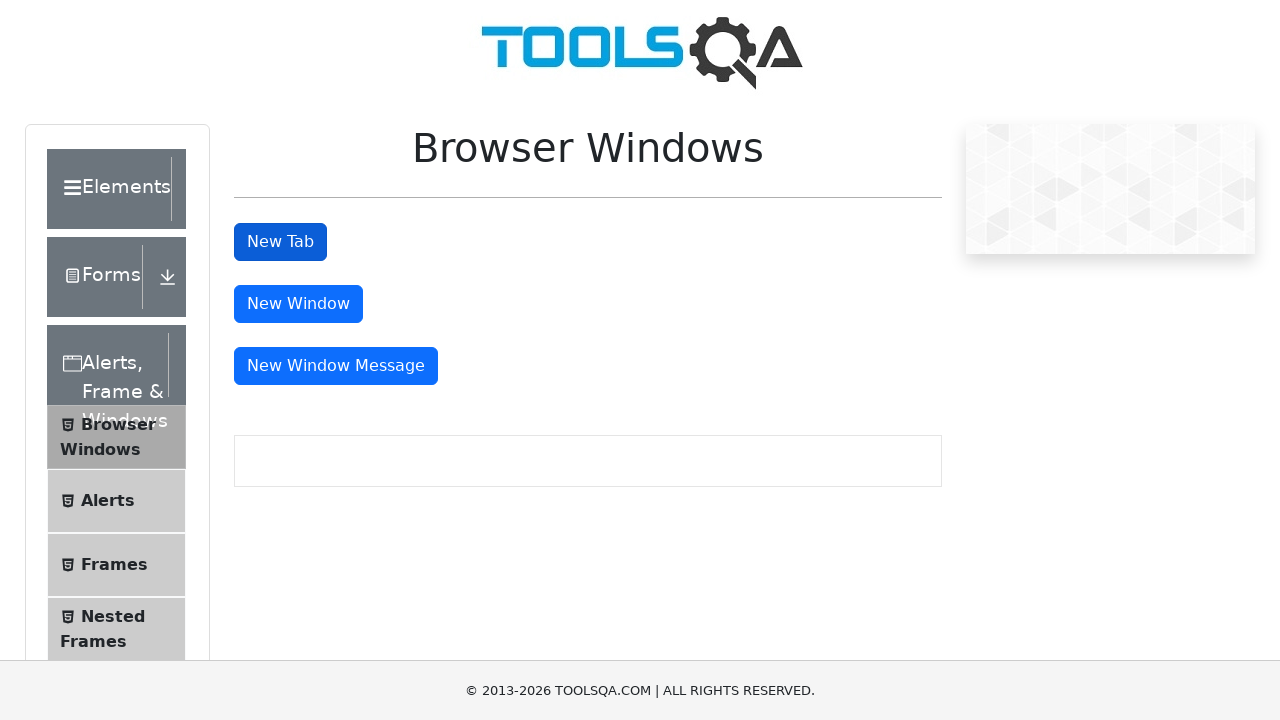

Printed new tab URL: https://demoqa.com/sample
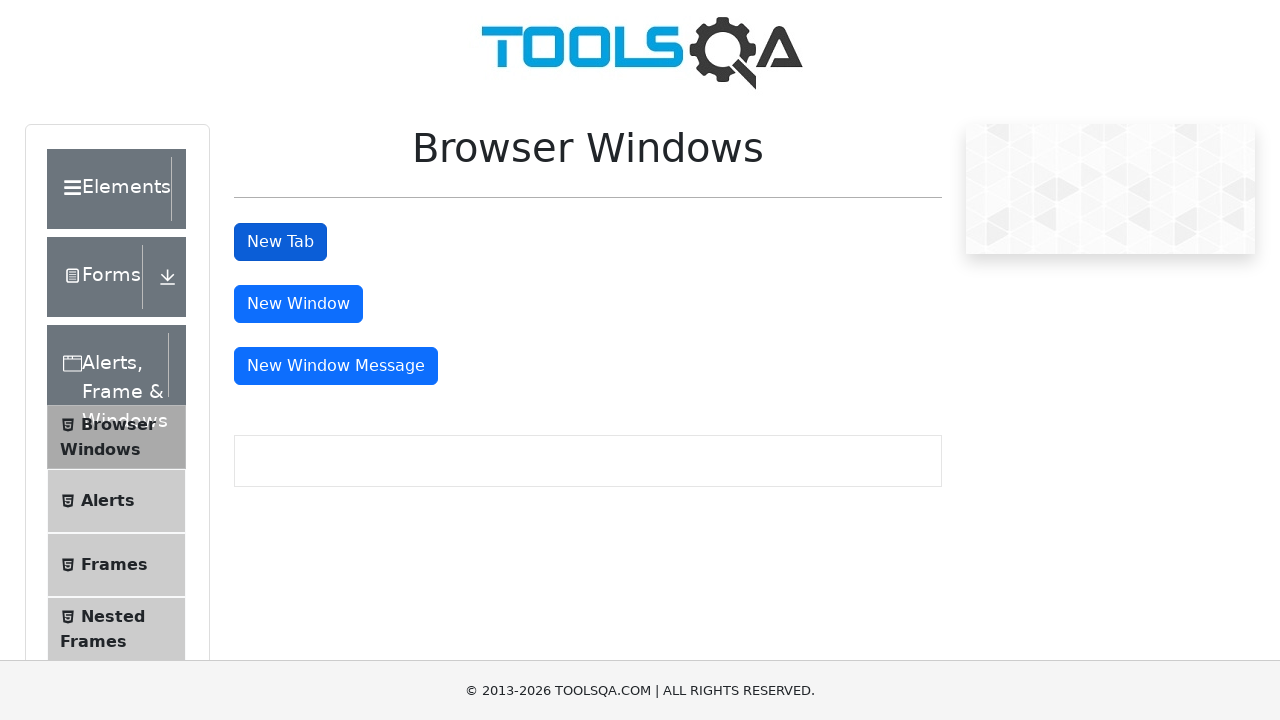

Closed new tab, switched back to original tab
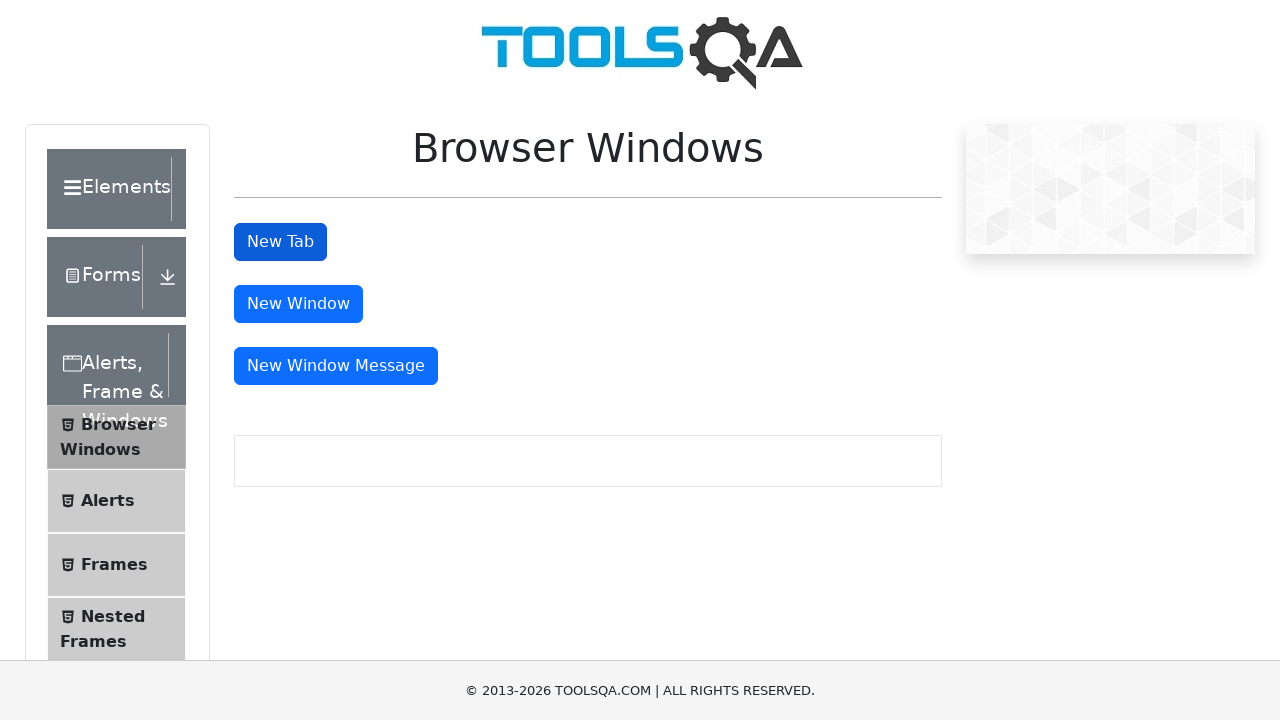

Printed original tab URL: https://demoqa.com/browser-windows
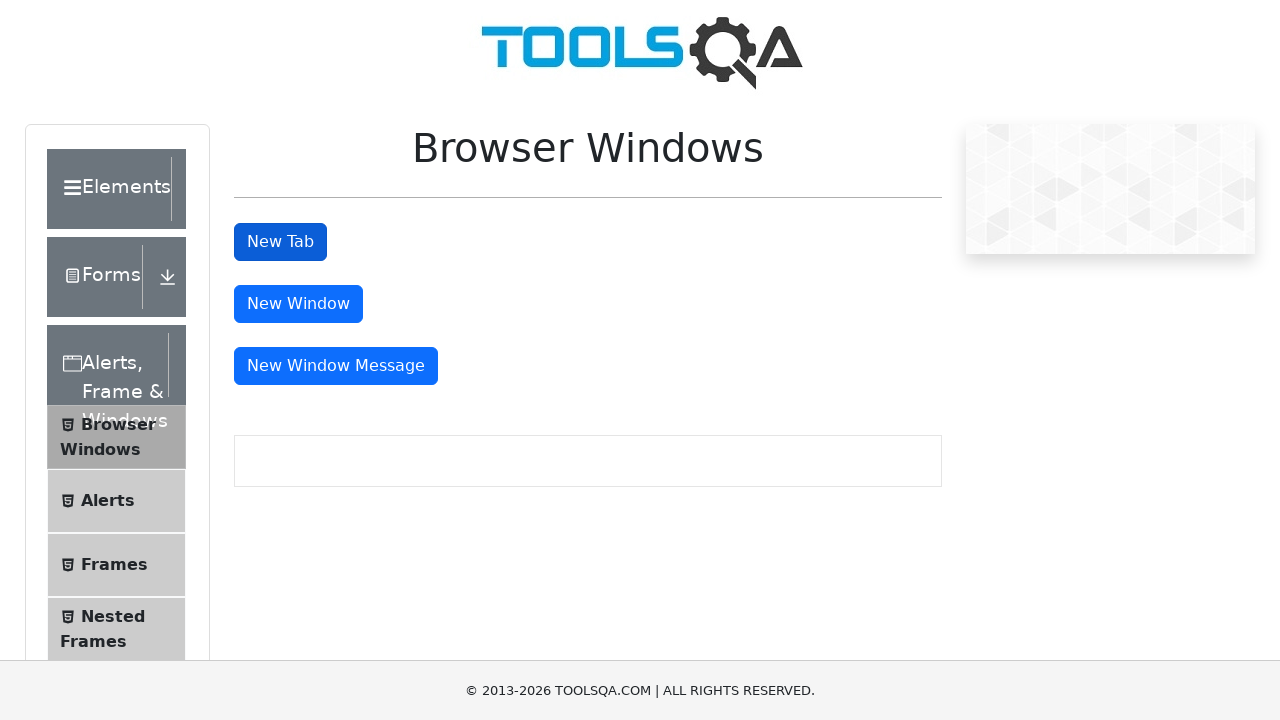

Clicked 'New Window' button at (298, 304) on #windowButton
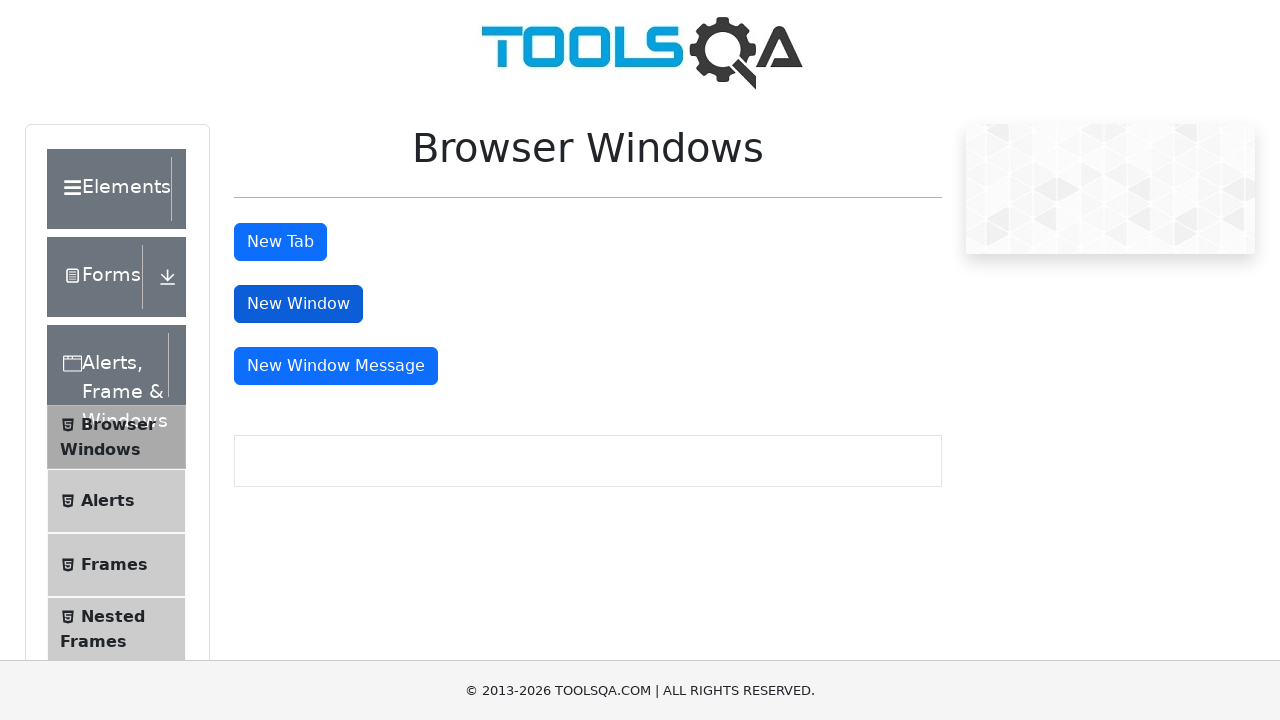

New window opened and loaded
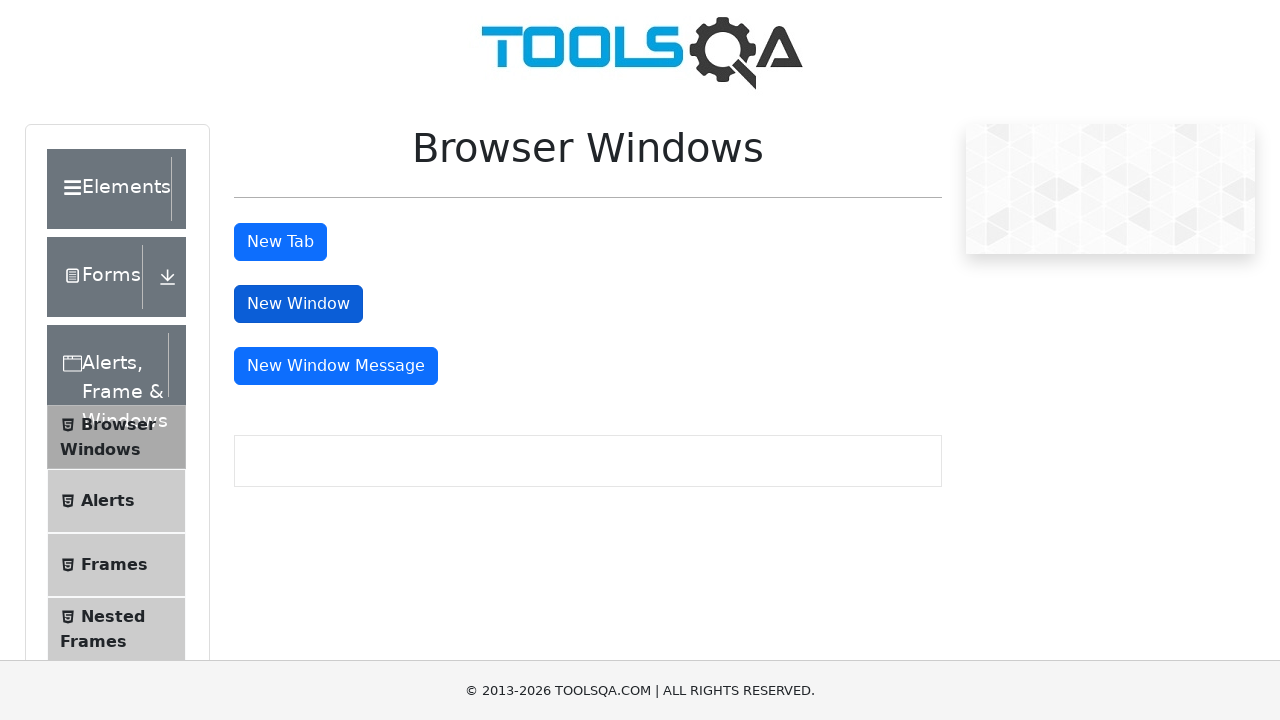

Printed new window URL: https://demoqa.com/sample
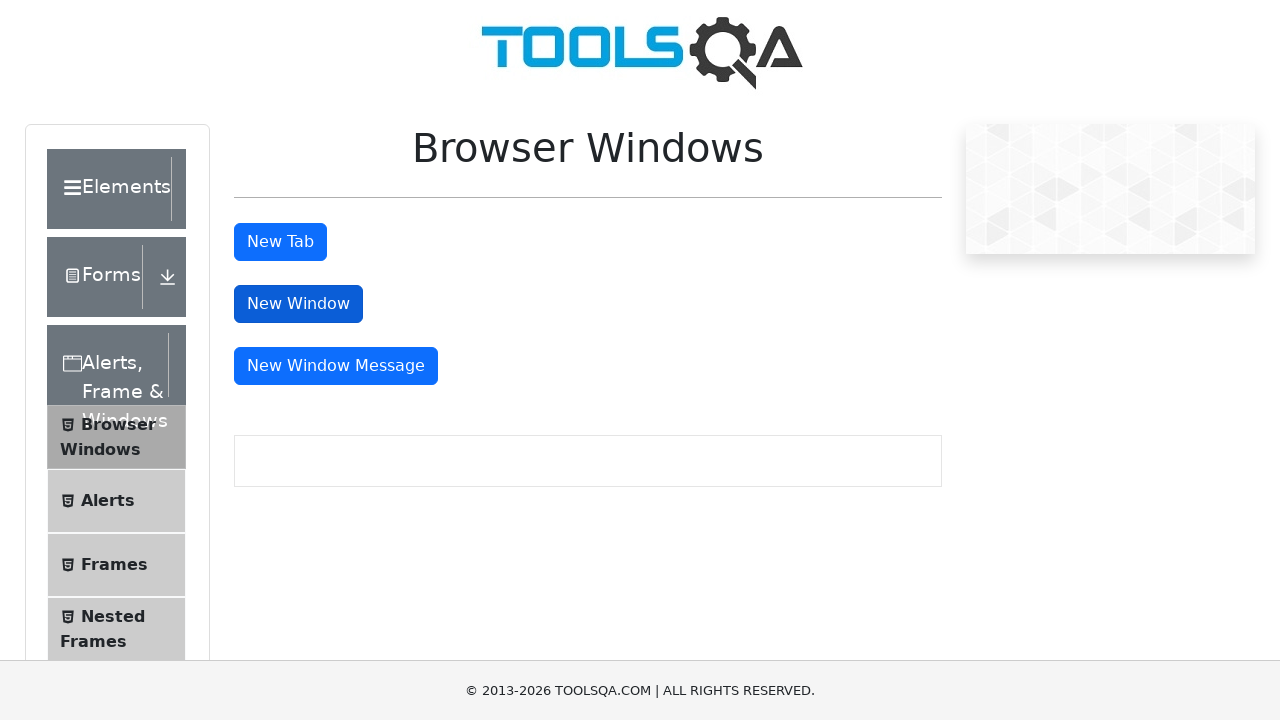

Closed new window, switched back to original tab
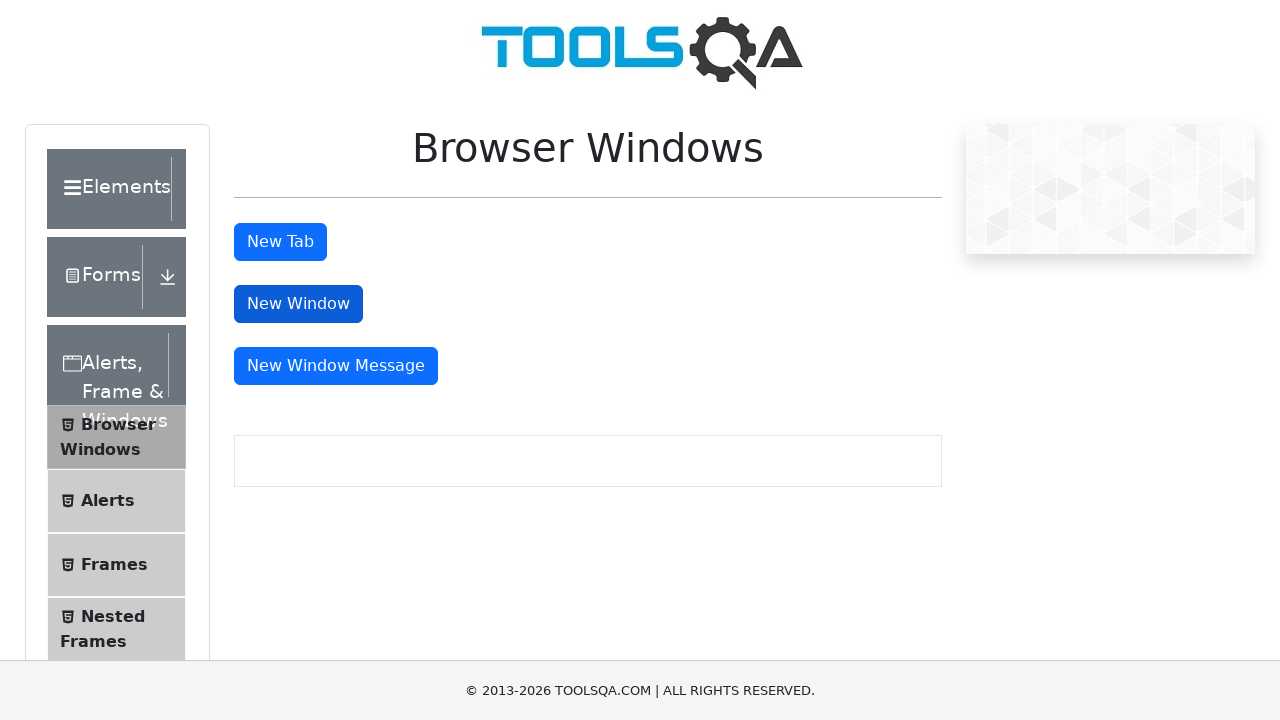

Printed original tab URL: https://demoqa.com/browser-windows
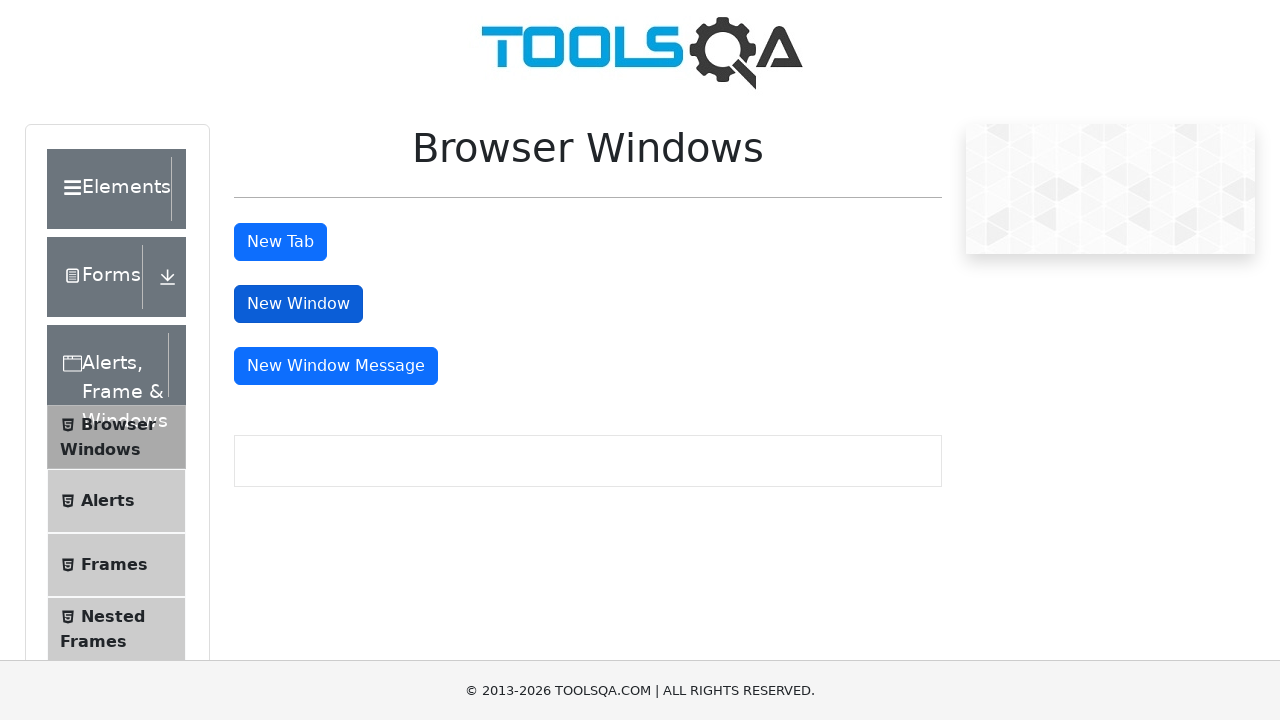

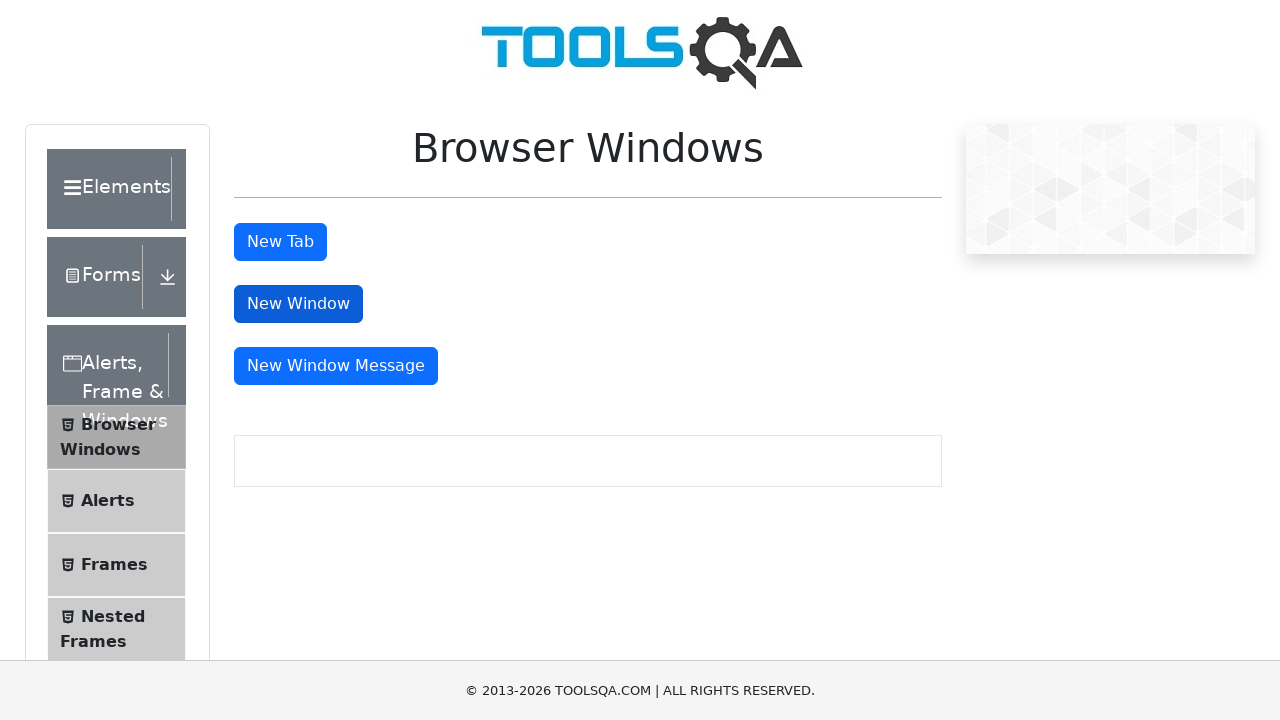